Fills the username input field on SauceDemo and verifies the text was entered correctly

Starting URL: https://www.saucedemo.com/

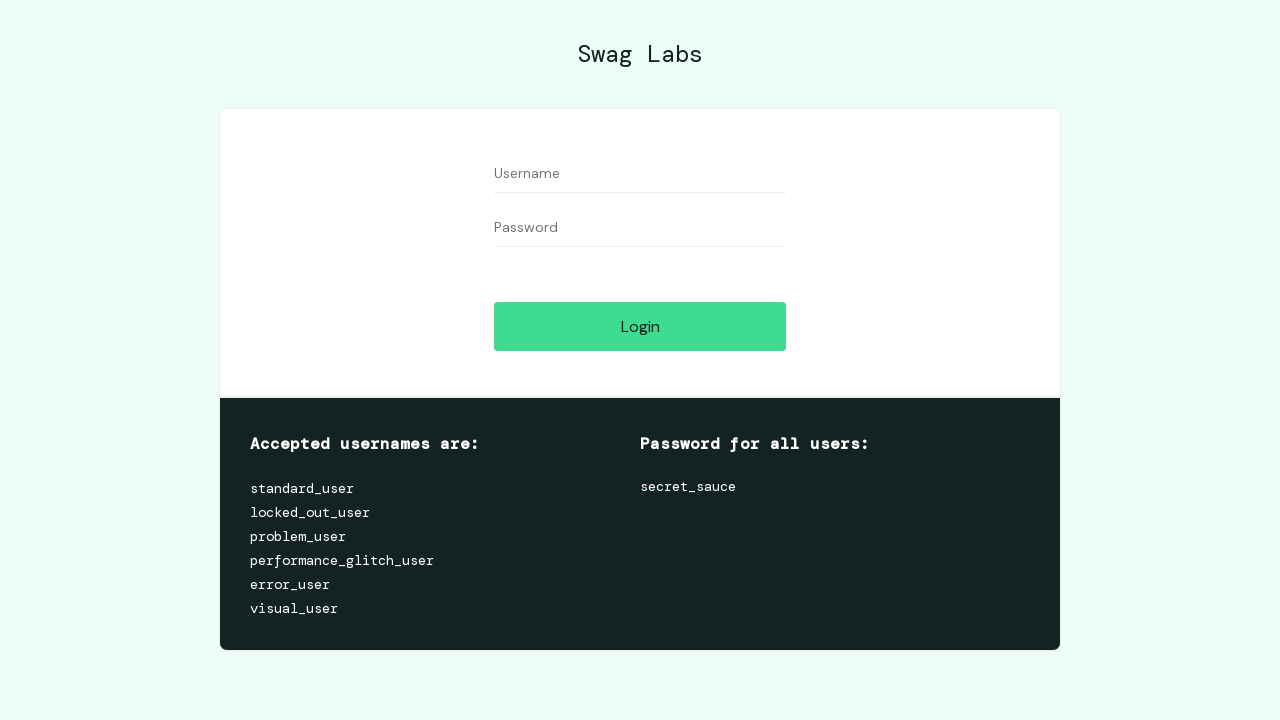

Filled username input field with 'random_test_input_2024' on #user-name
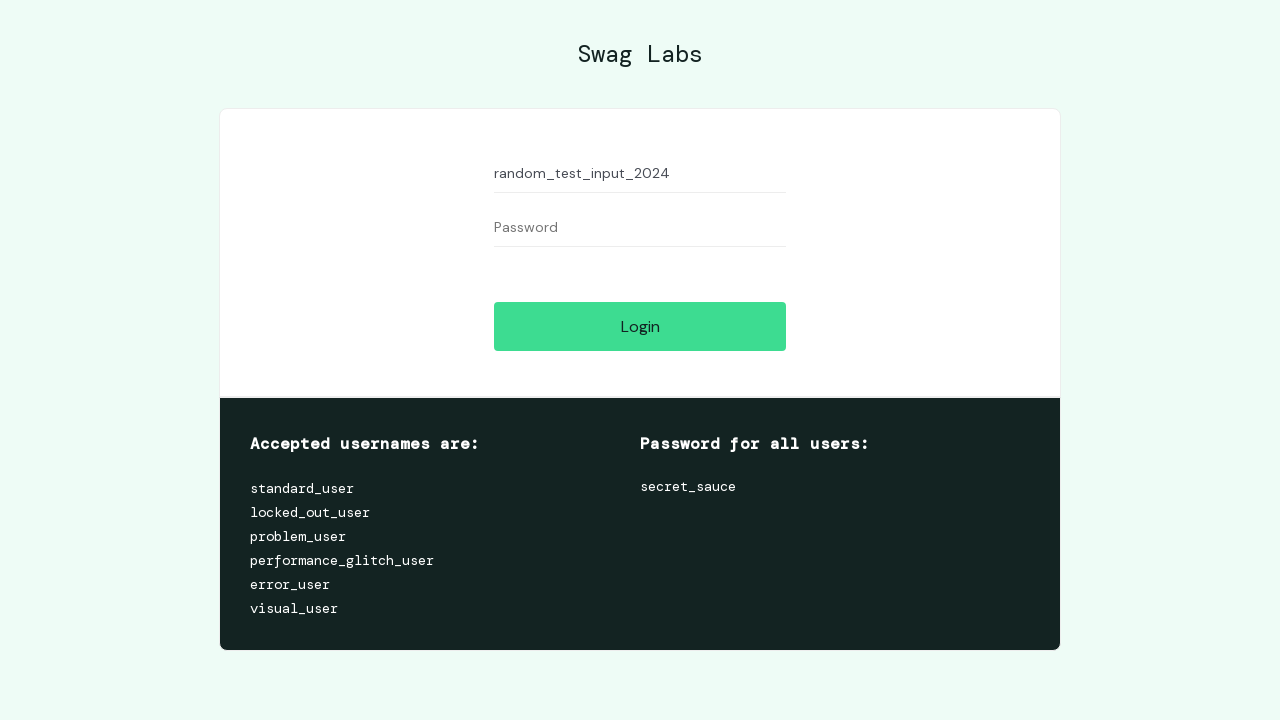

Retrieved username input field value
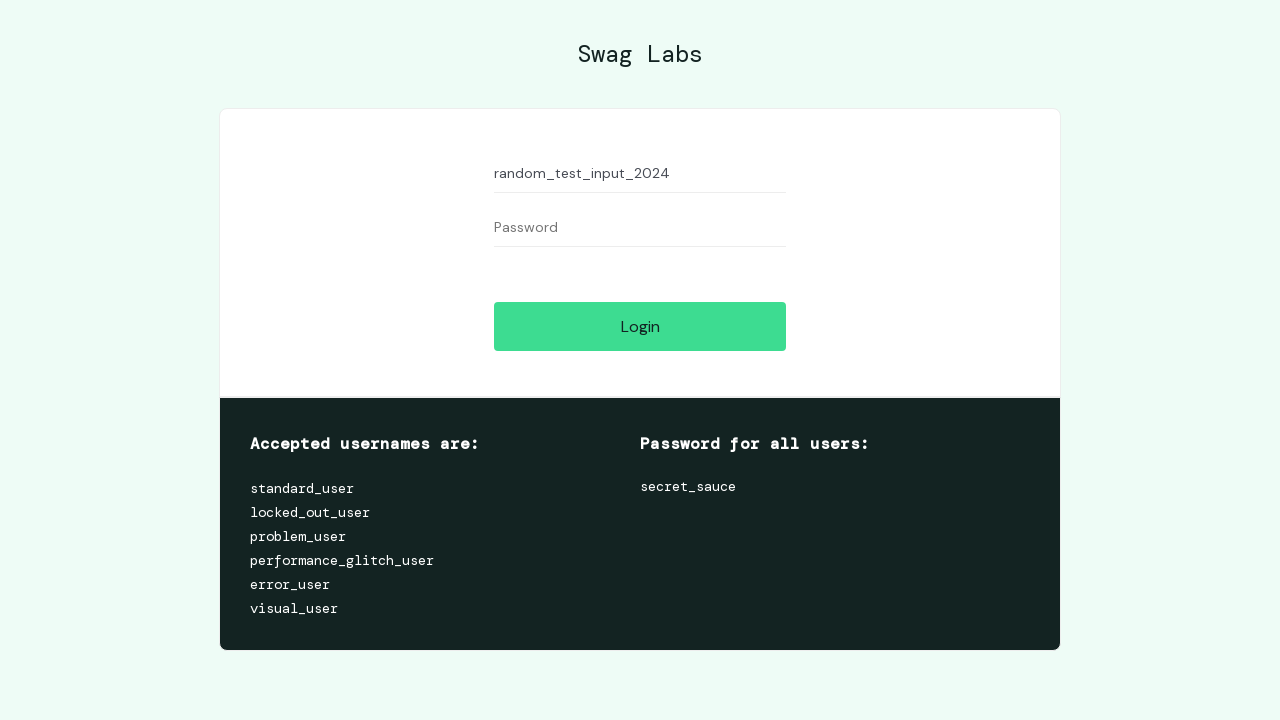

Verified username input field contains correct text 'random_test_input_2024'
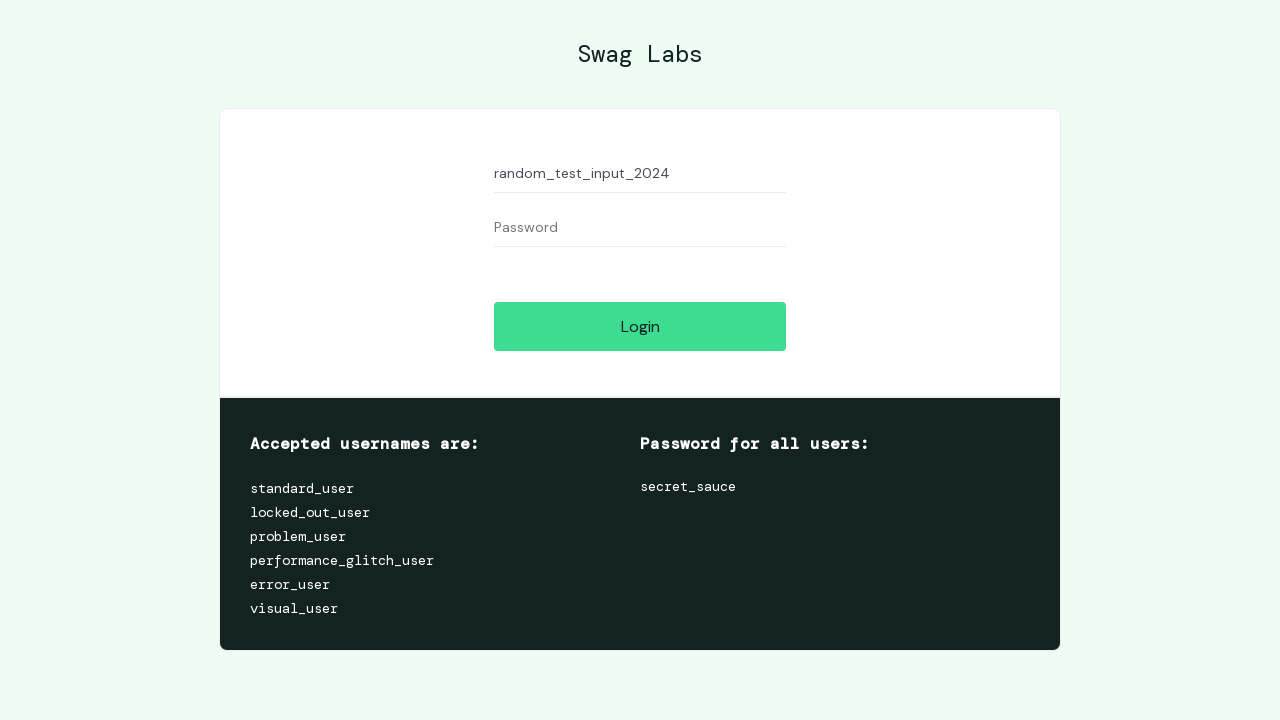

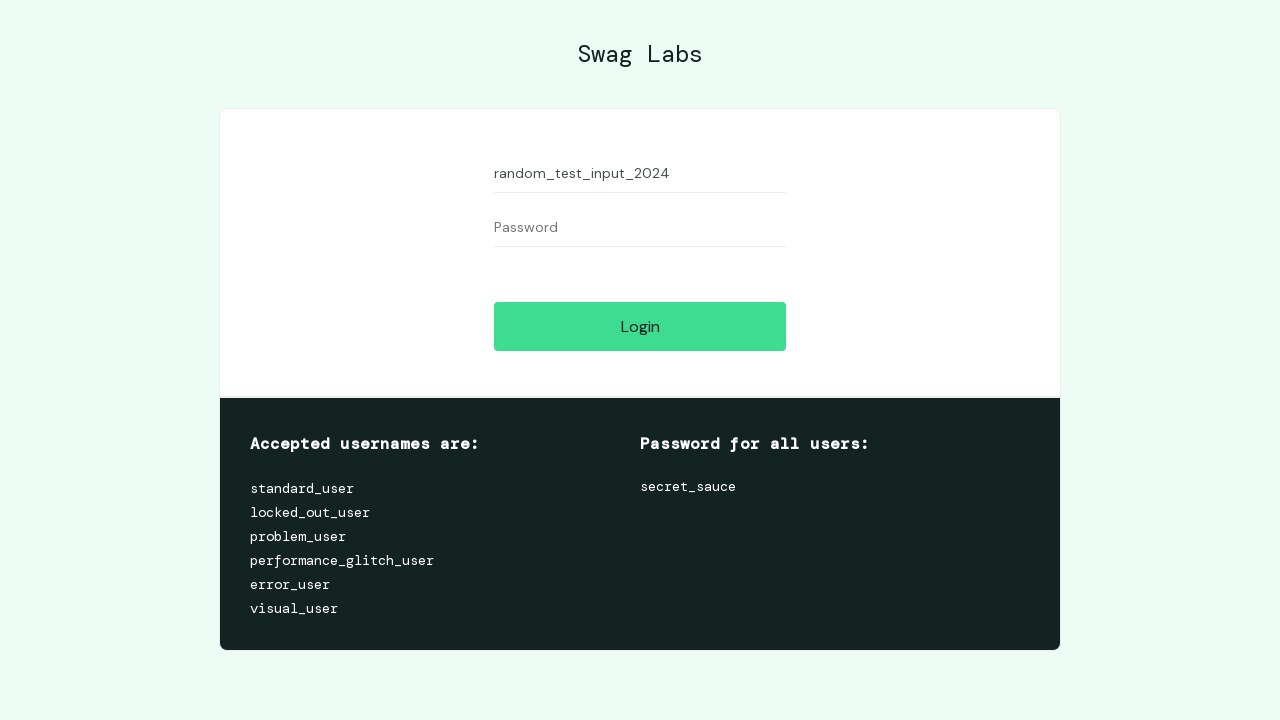